Navigates to QQ News article list page and retrieves the page content and cookies

Starting URL: http://news.qq.com/articleList/rolls/

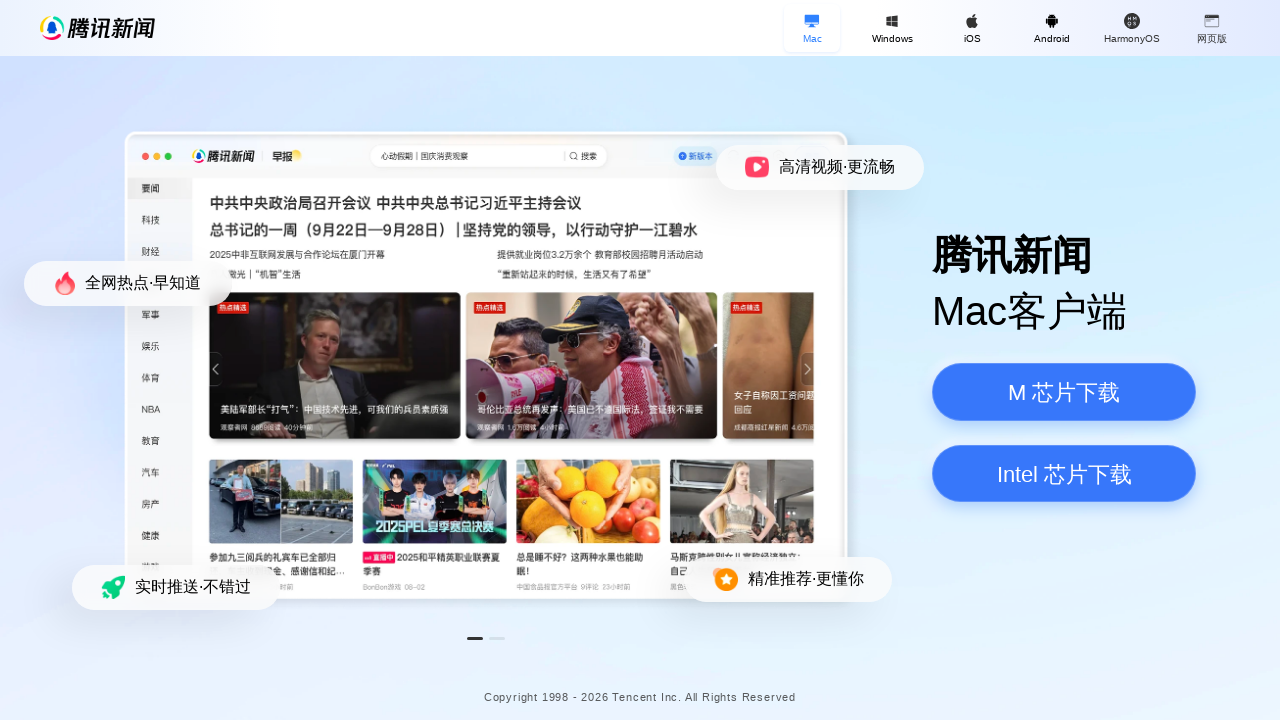

Waited for page to reach networkidle state
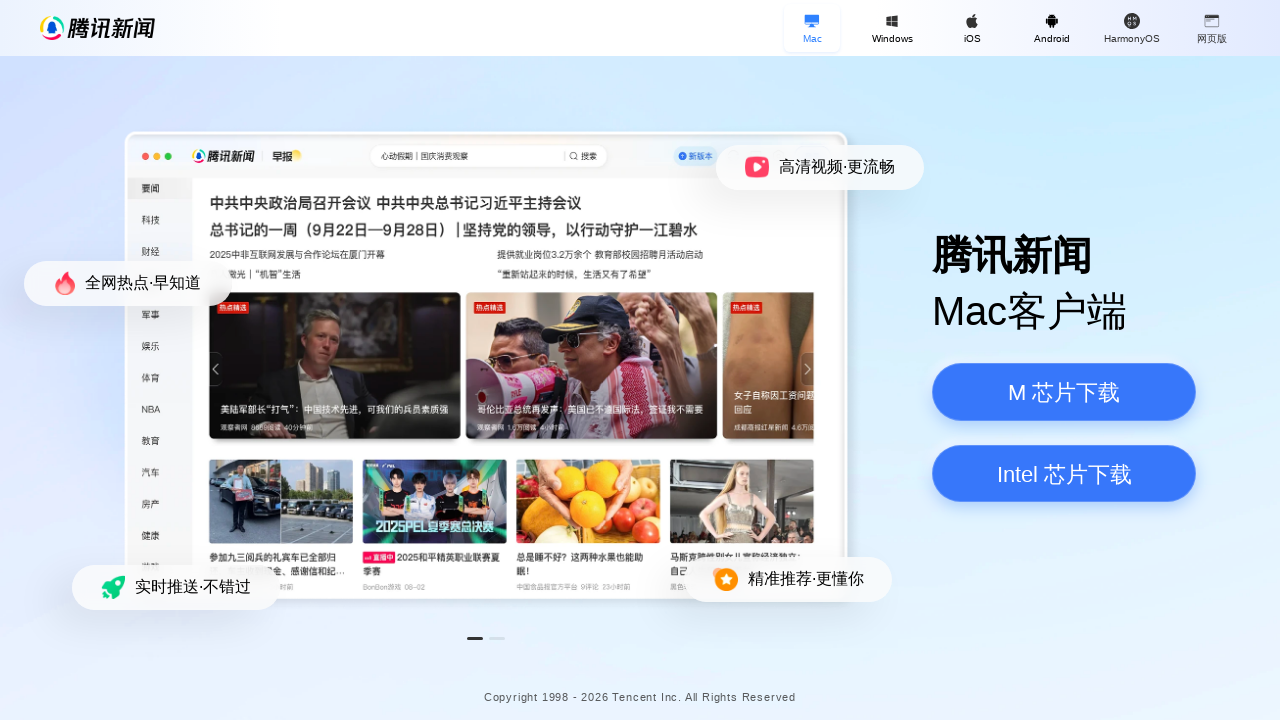

Retrieved page content from QQ News article list
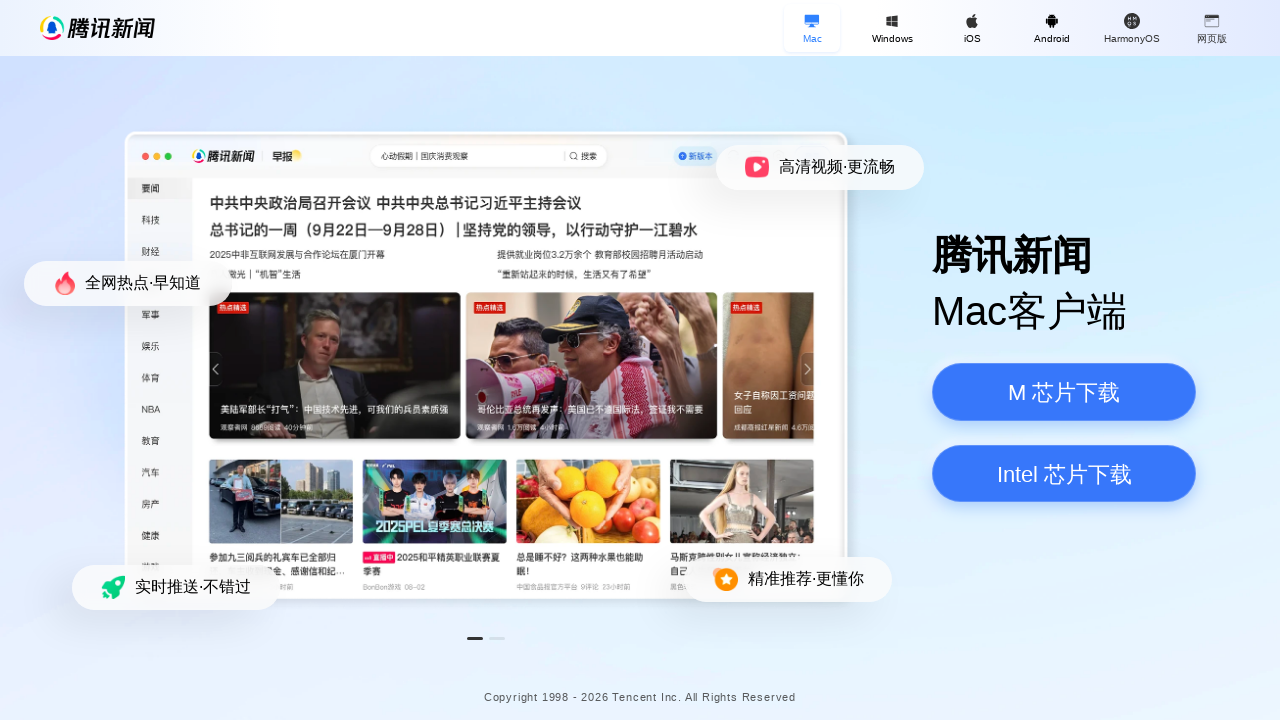

Retrieved cookies from the browser context
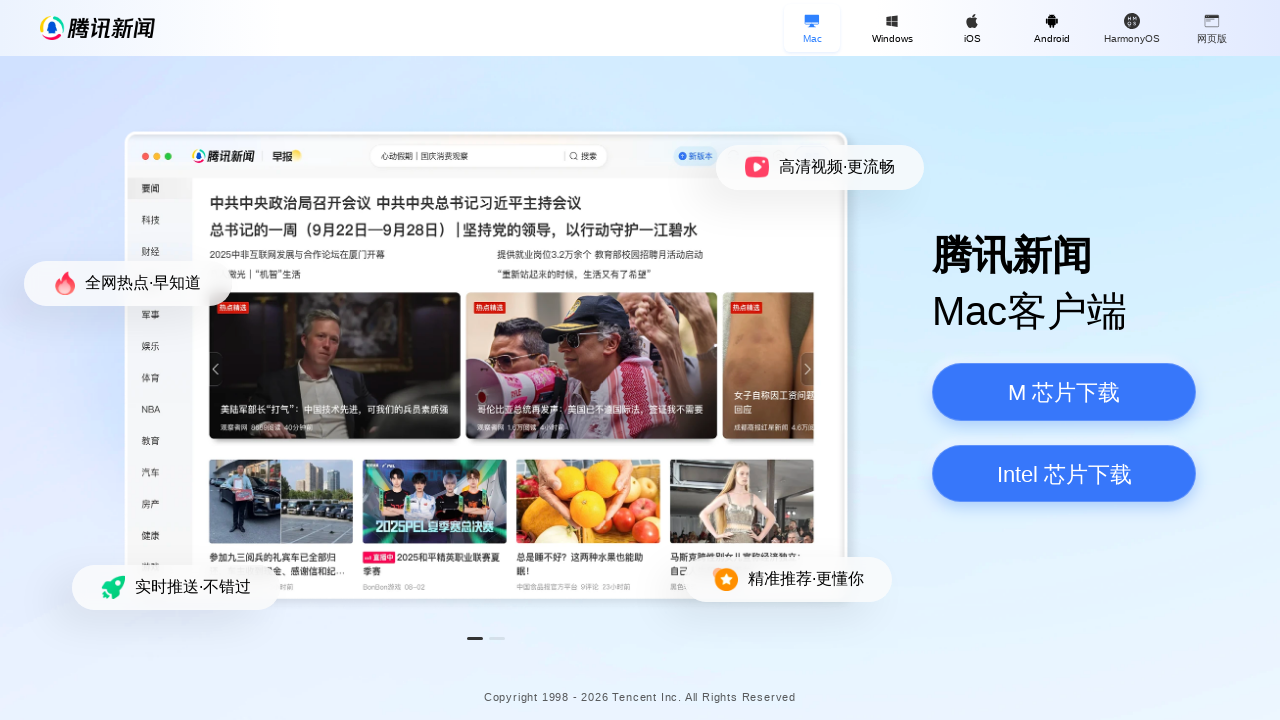

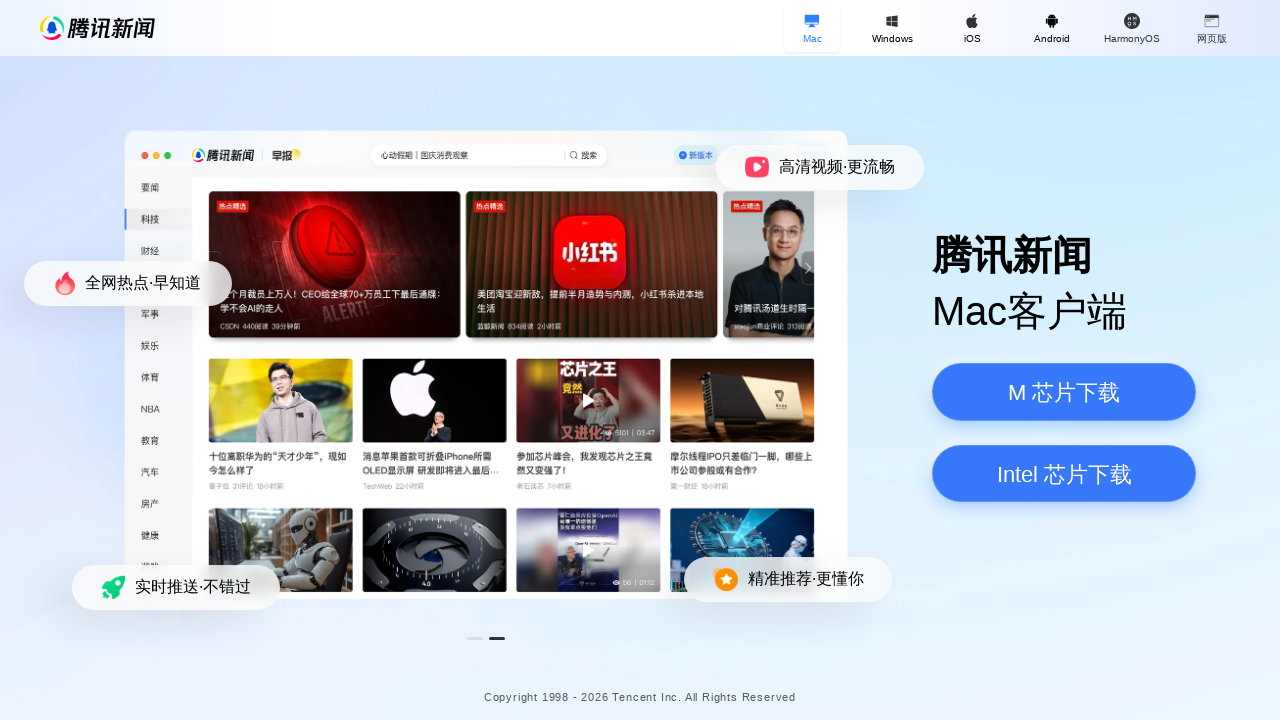